Tests that edits are saved when the input field loses focus (blur)

Starting URL: https://demo.playwright.dev/todomvc

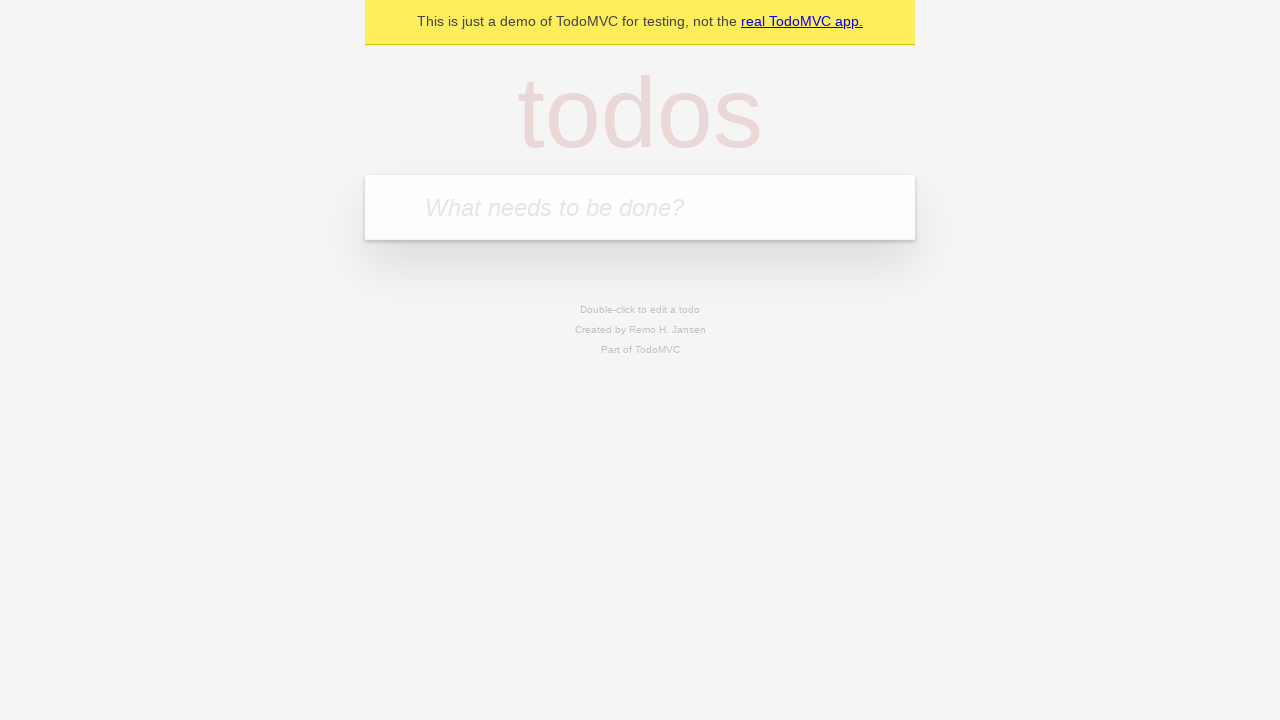

Filled first todo input with 'buy some cheese' on internal:attr=[placeholder="What needs to be done?"i]
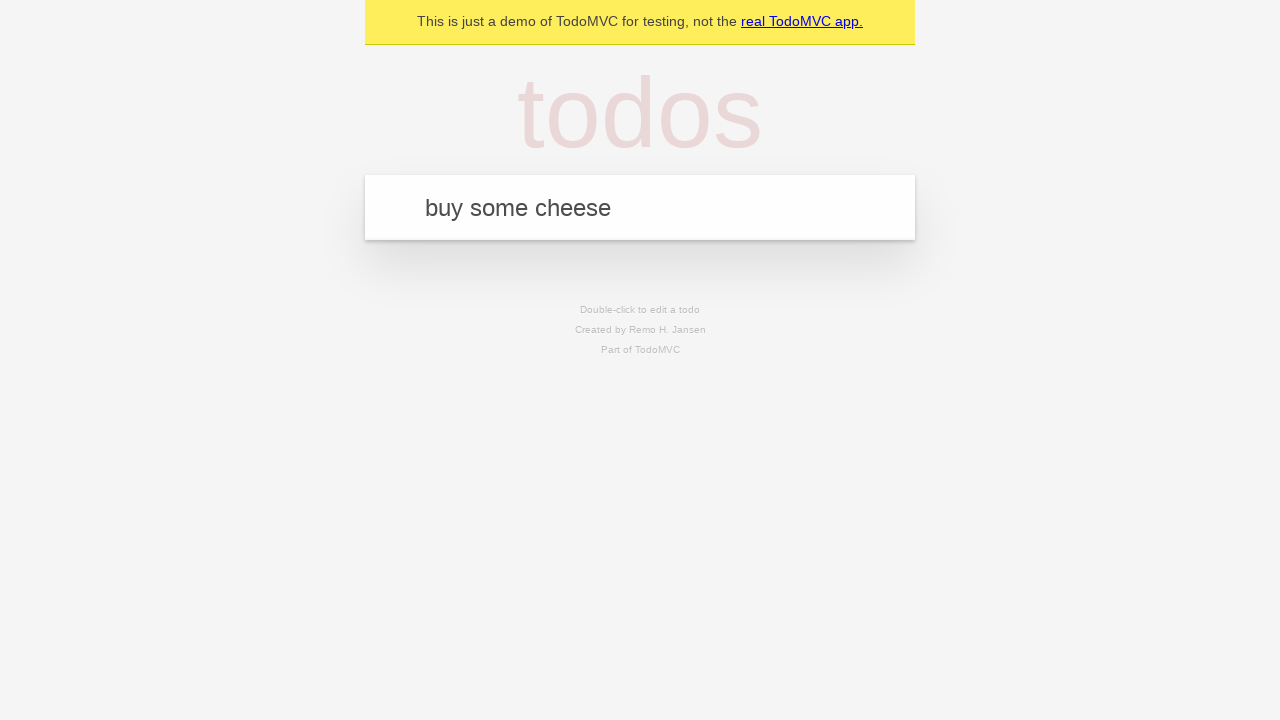

Pressed Enter to create first todo on internal:attr=[placeholder="What needs to be done?"i]
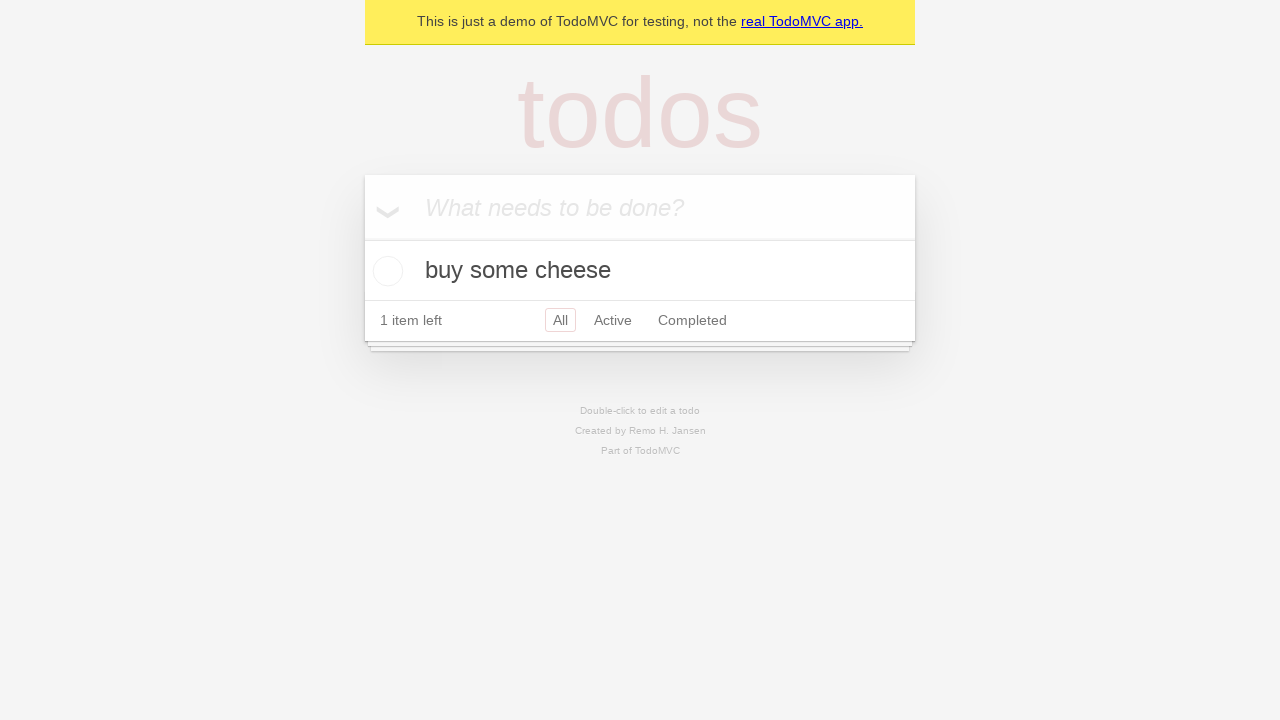

Filled second todo input with 'feed the cat' on internal:attr=[placeholder="What needs to be done?"i]
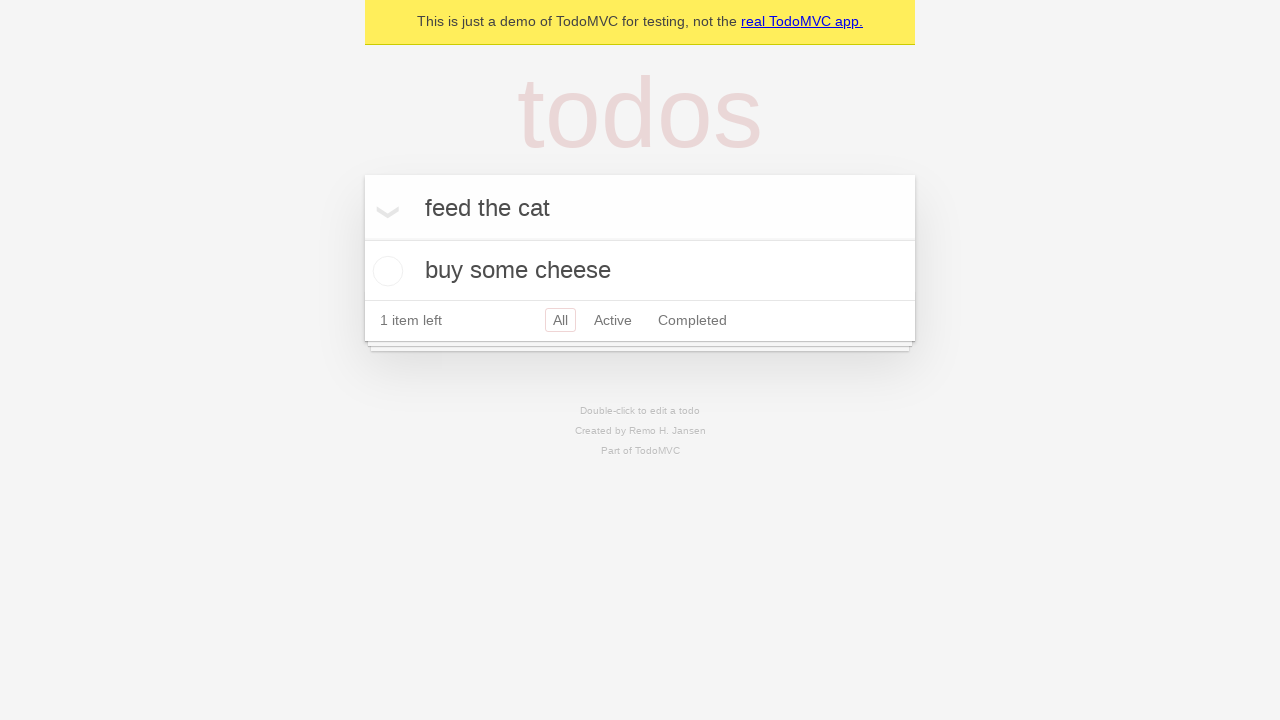

Pressed Enter to create second todo on internal:attr=[placeholder="What needs to be done?"i]
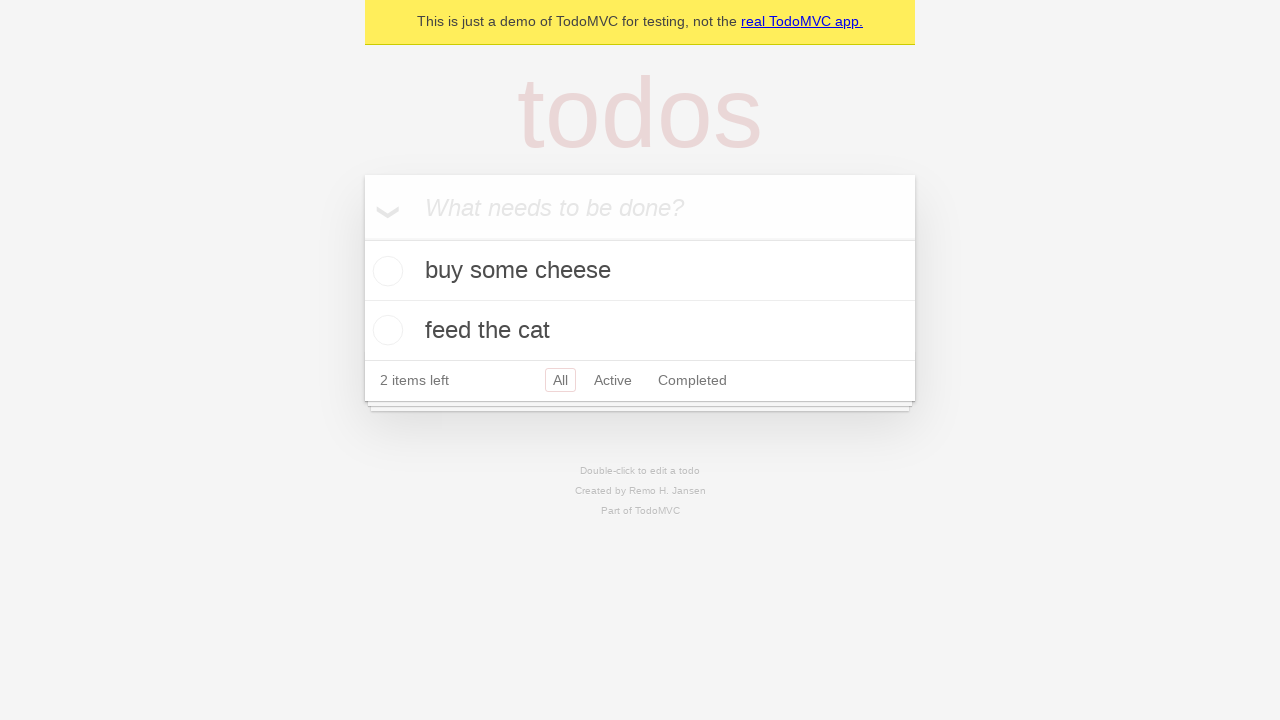

Filled third todo input with 'book a doctors appointment' on internal:attr=[placeholder="What needs to be done?"i]
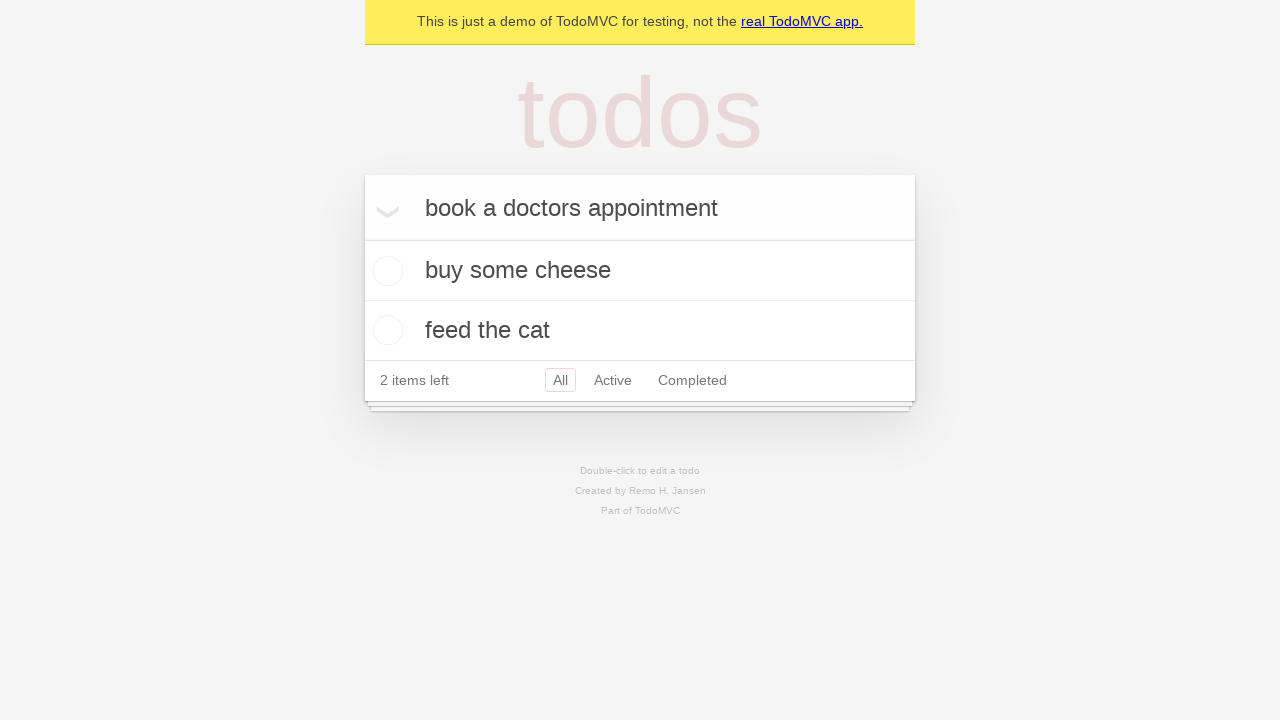

Pressed Enter to create third todo on internal:attr=[placeholder="What needs to be done?"i]
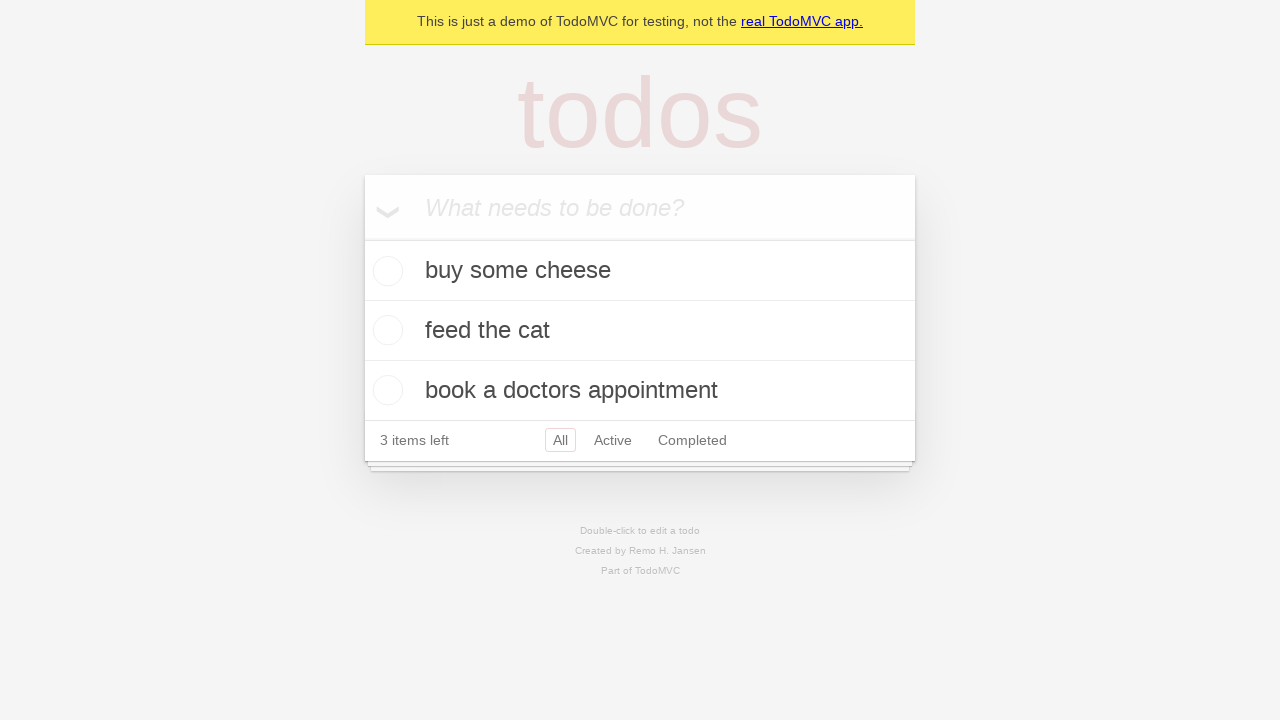

Located all todo items
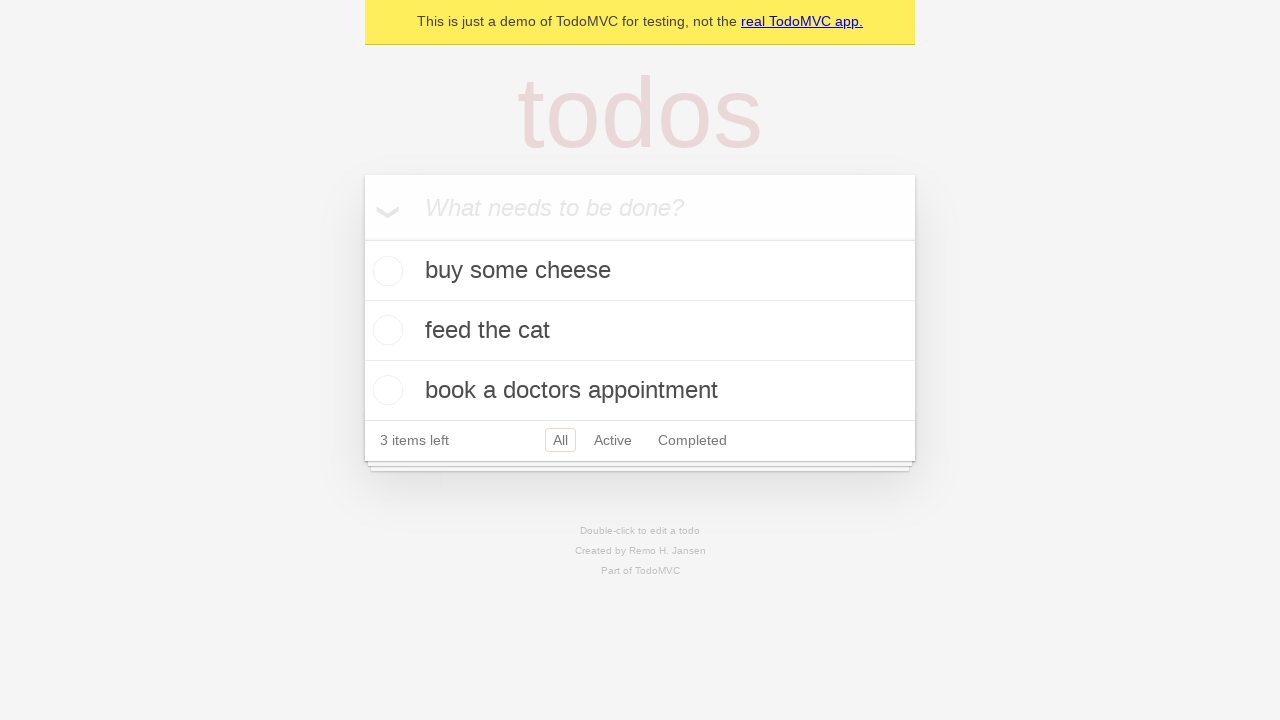

Double-clicked second todo to enter edit mode at (640, 331) on internal:testid=[data-testid="todo-item"s] >> nth=1
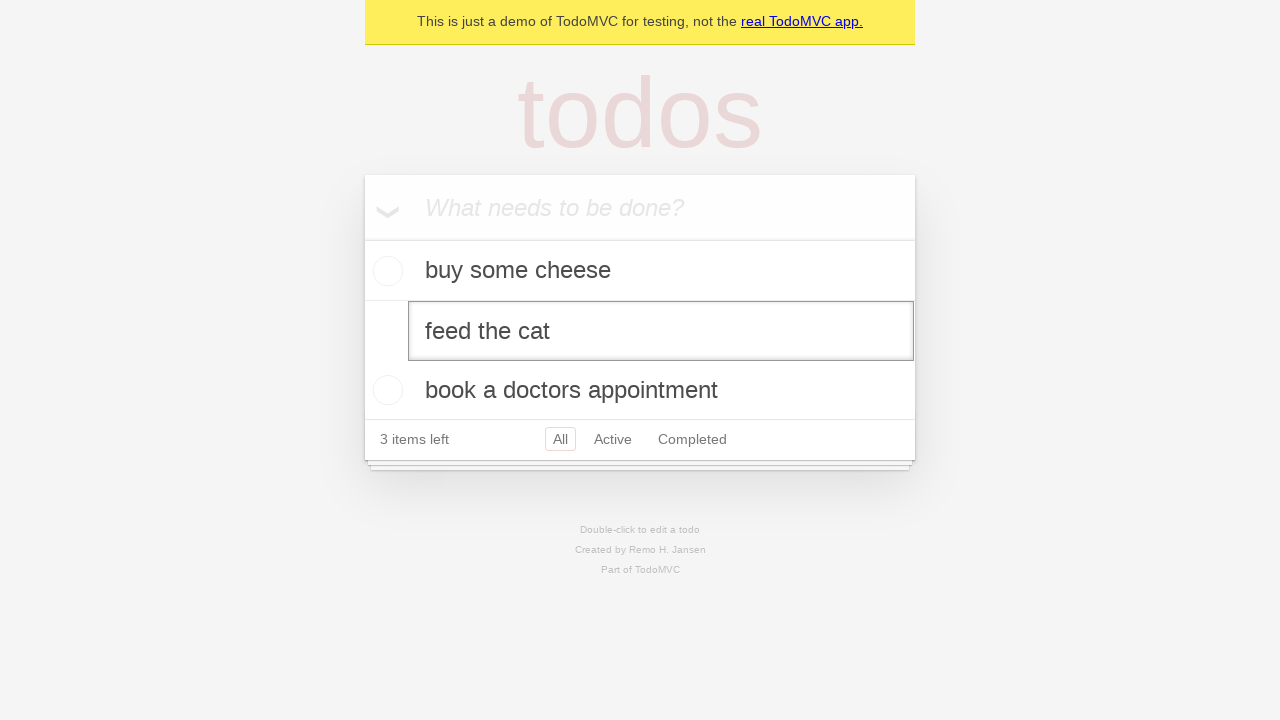

Located edit input field for second todo
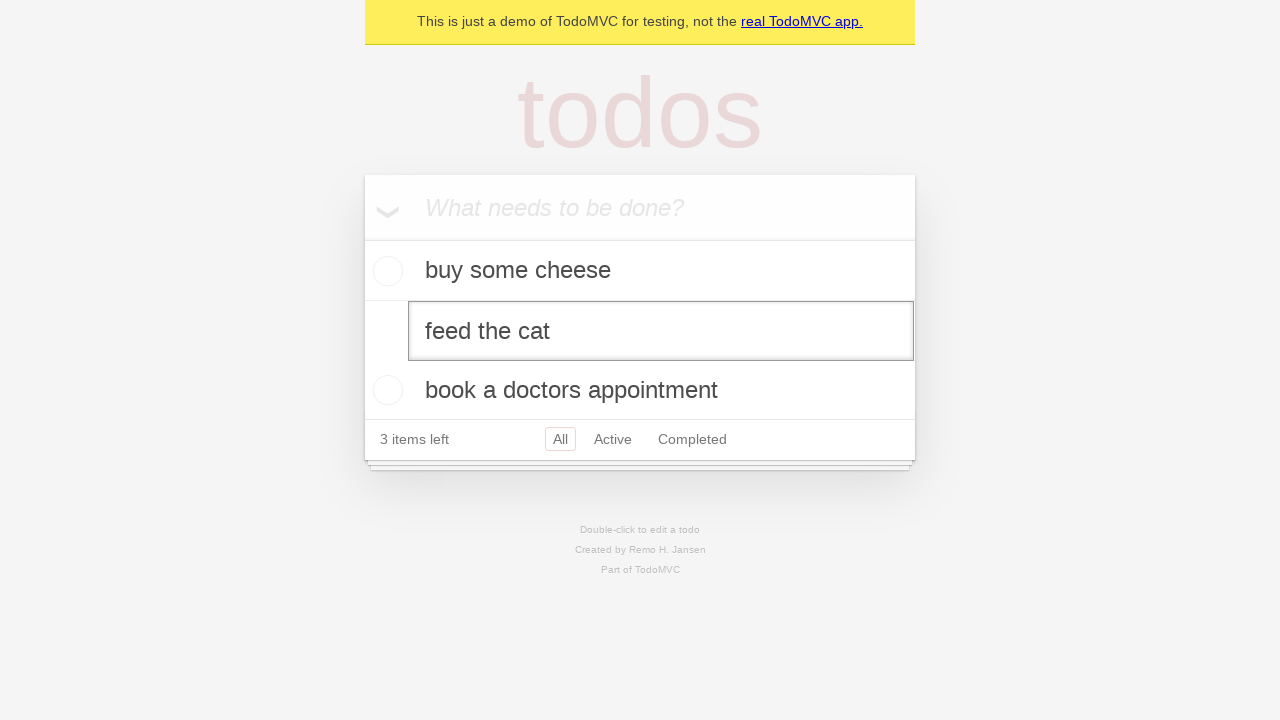

Changed todo text to 'buy some sausages' on internal:testid=[data-testid="todo-item"s] >> nth=1 >> internal:role=textbox[nam
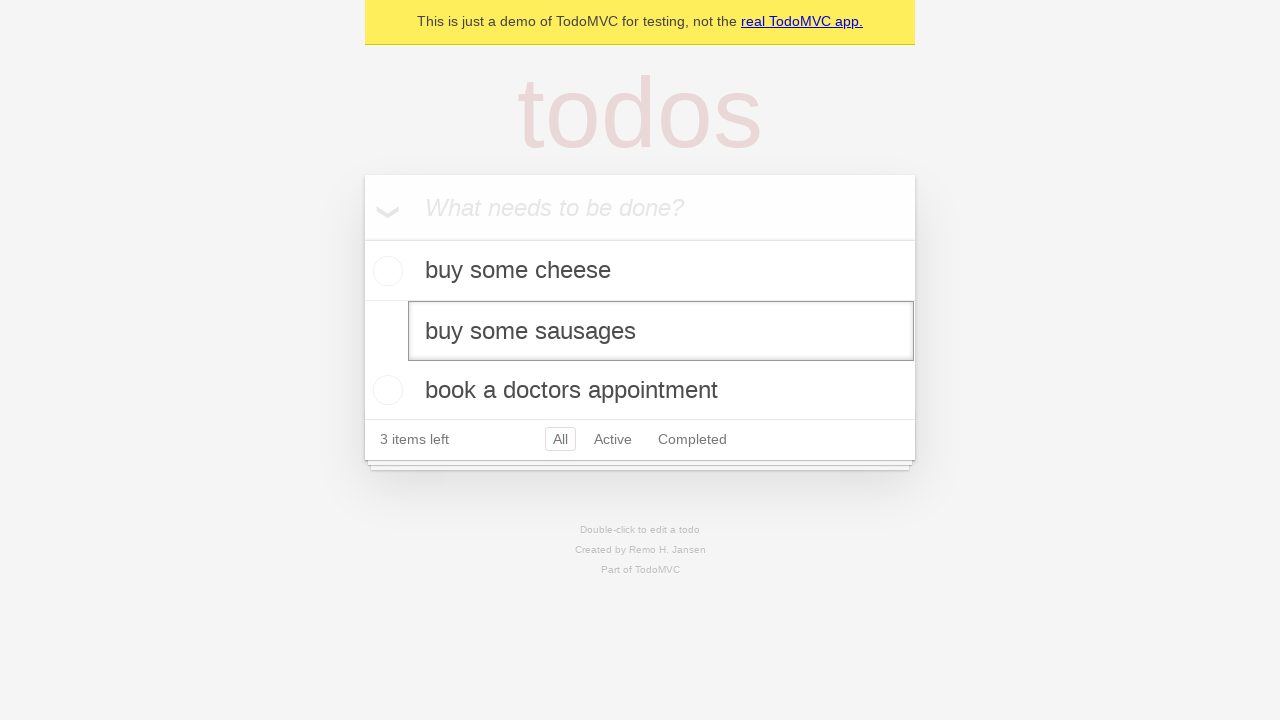

Dispatched blur event to save edits
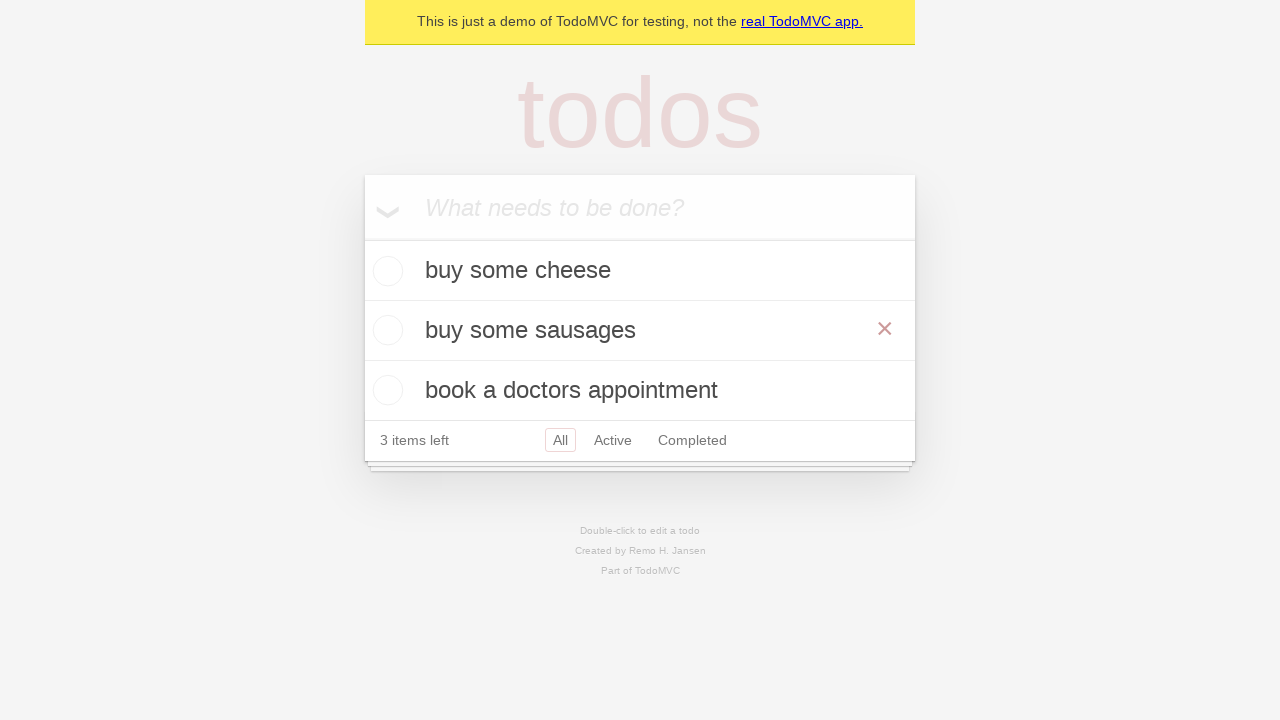

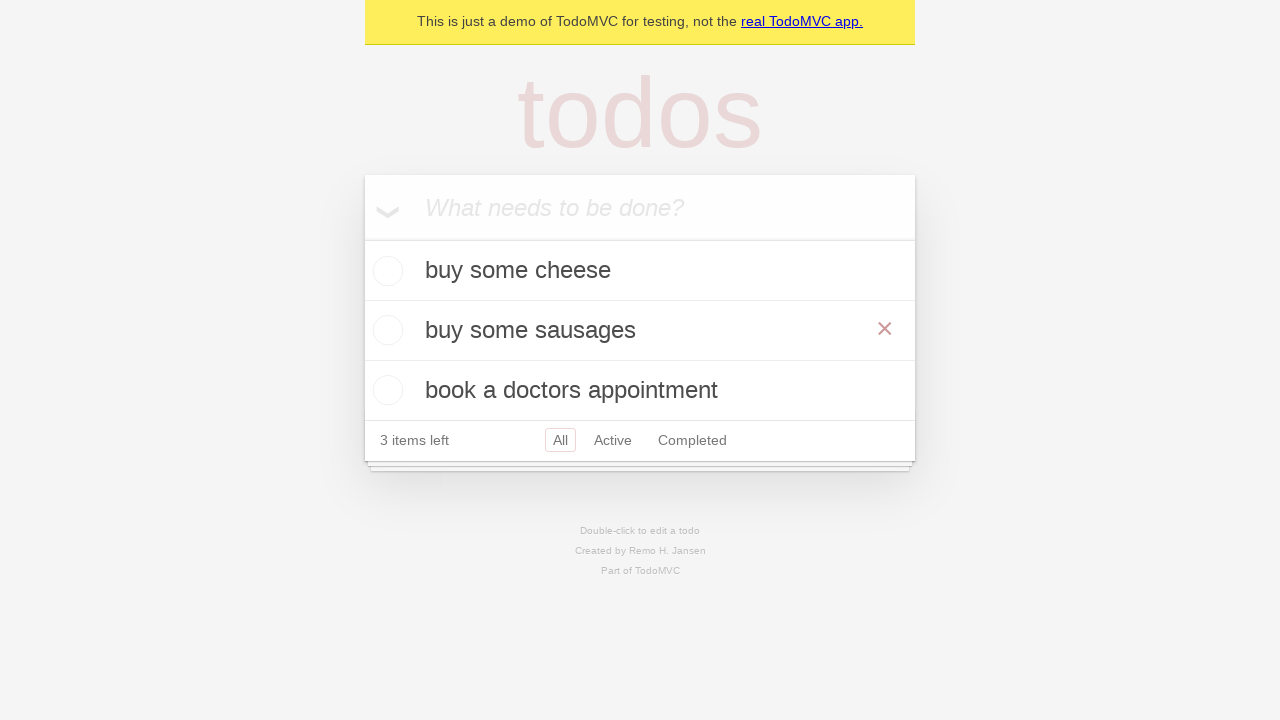